Tests clicking a blue button on a UI testing playground page. The script navigates to the class attribute test page and clicks the primary blue button multiple times (3 iterations).

Starting URL: http://uitestingplayground.com/classattr

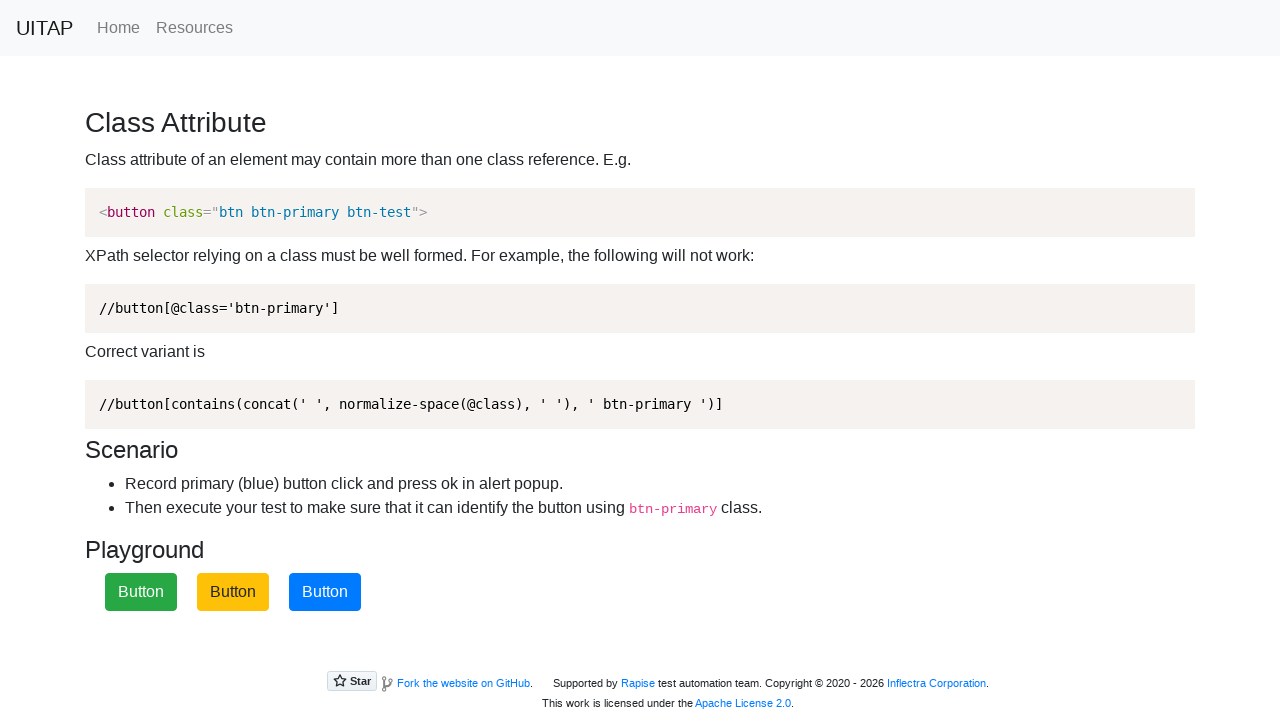

Clicked the primary blue button at (325, 592) on button.btn-primary.btn-test
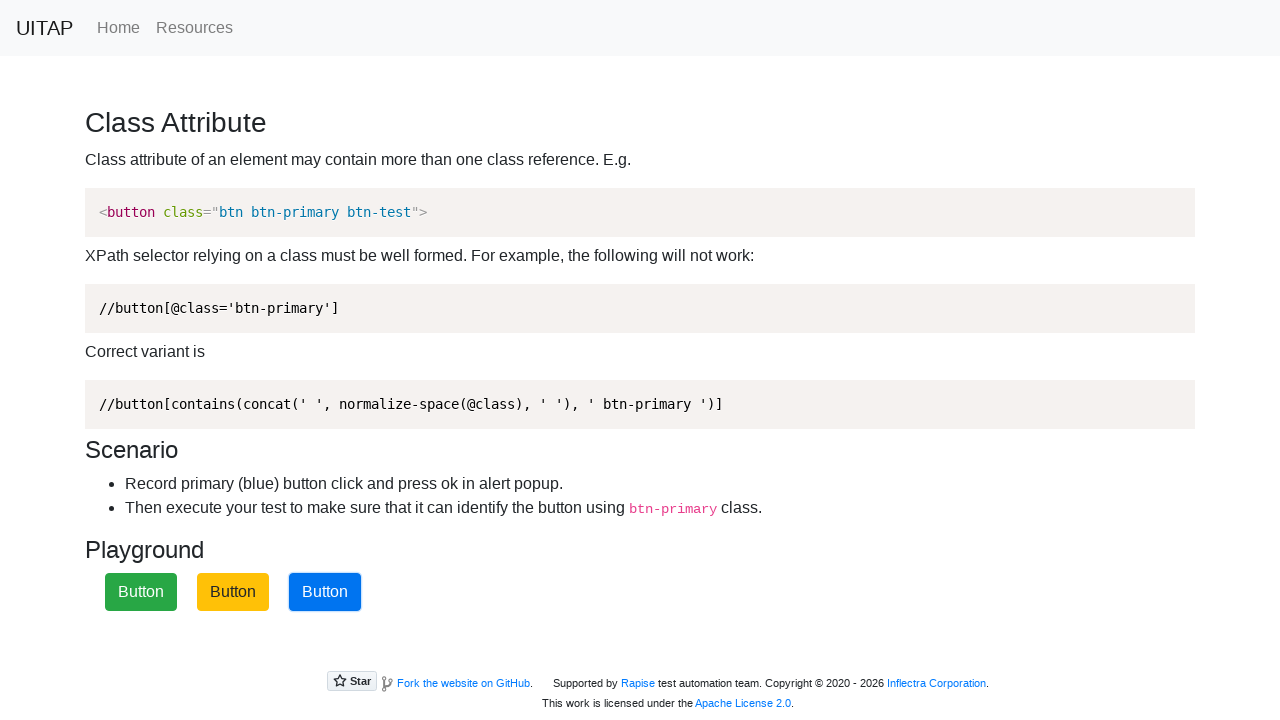

Accepted dialog alert
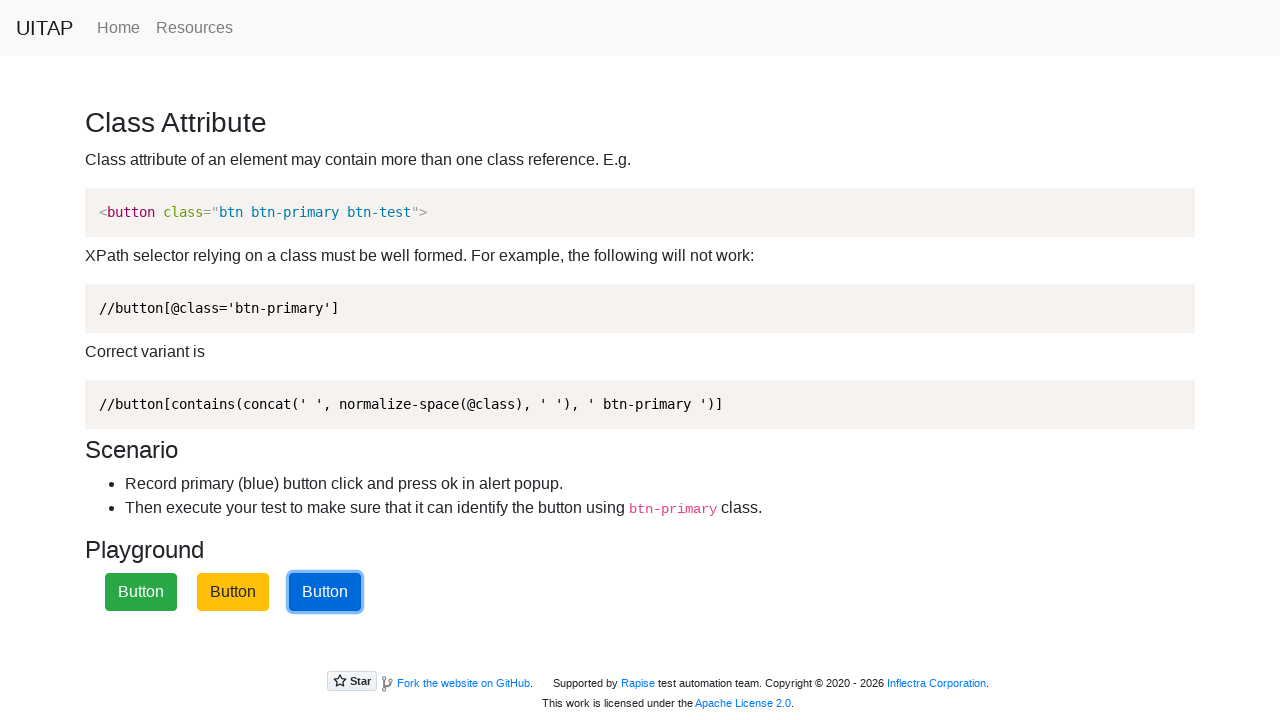

Navigated to class attribute test page
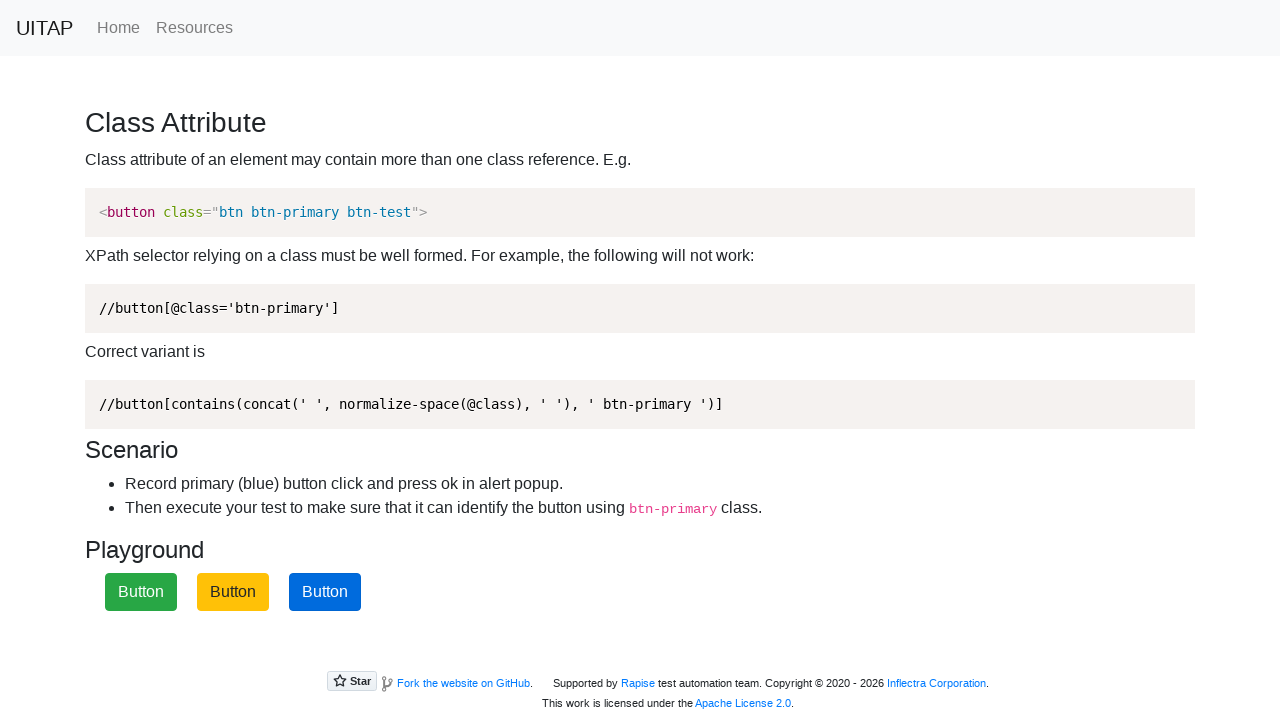

Clicked the primary blue button at (325, 592) on button.btn-primary.btn-test
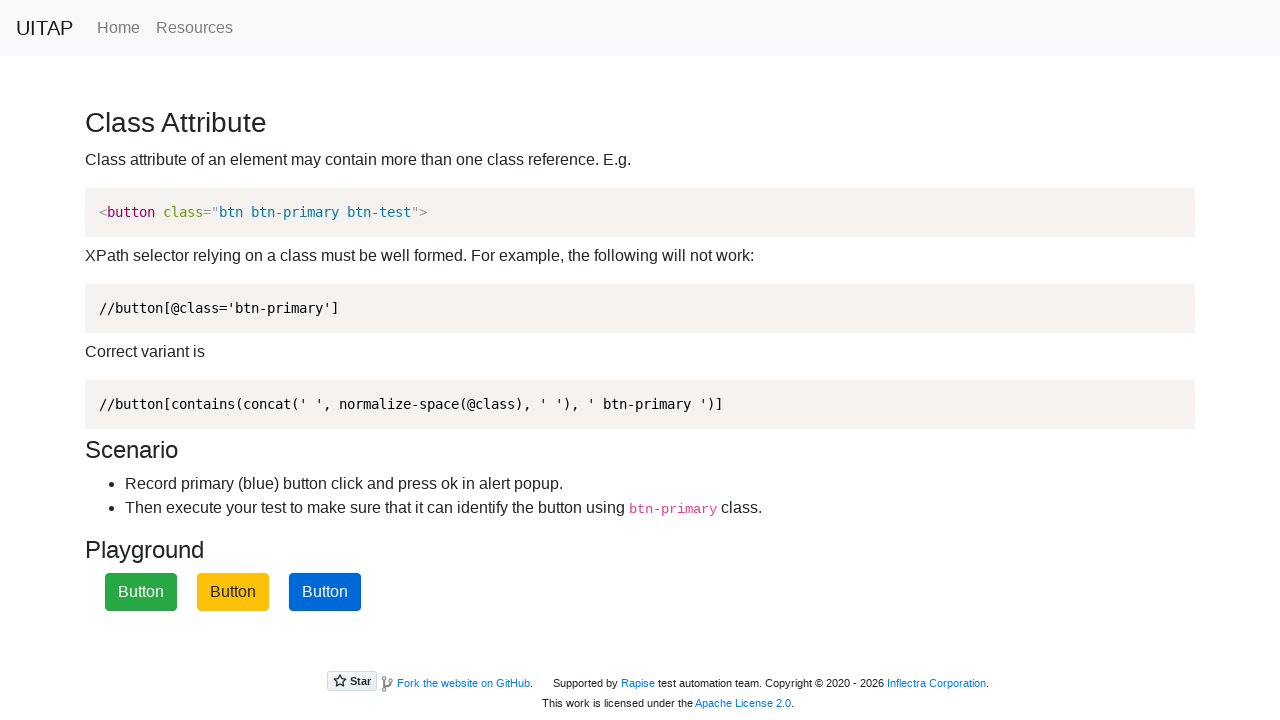

Accepted dialog alert
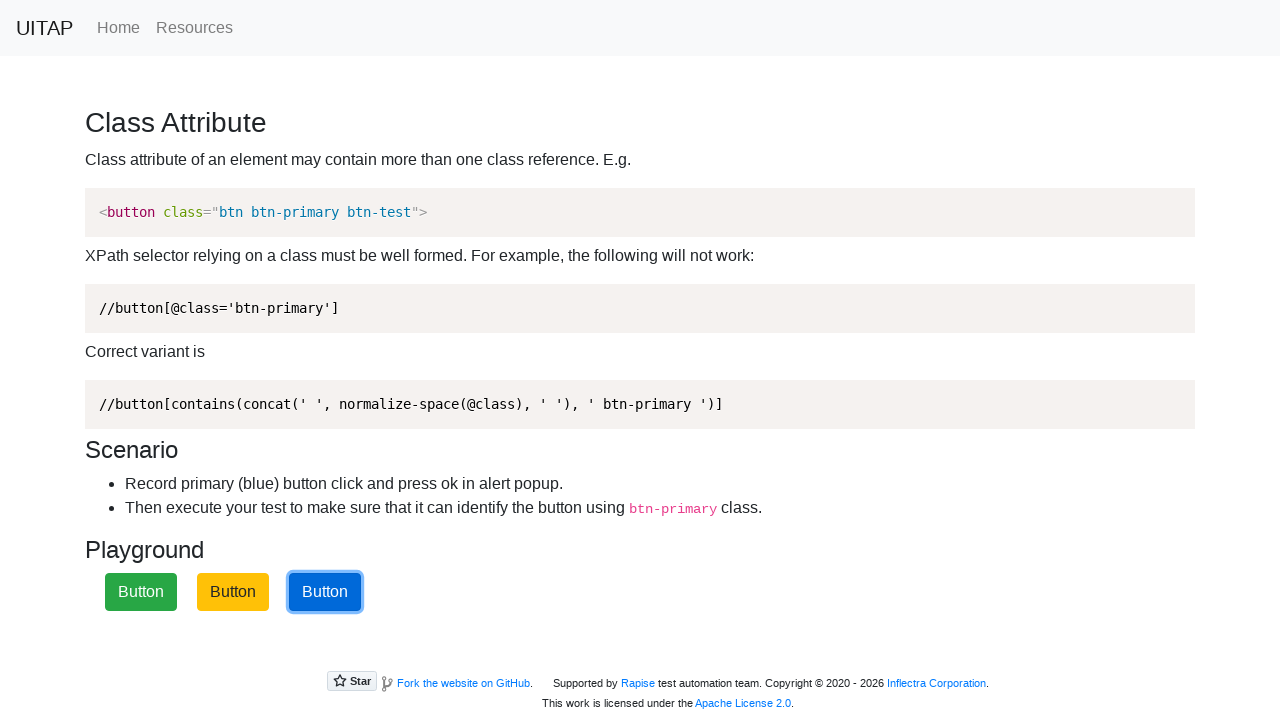

Navigated to class attribute test page
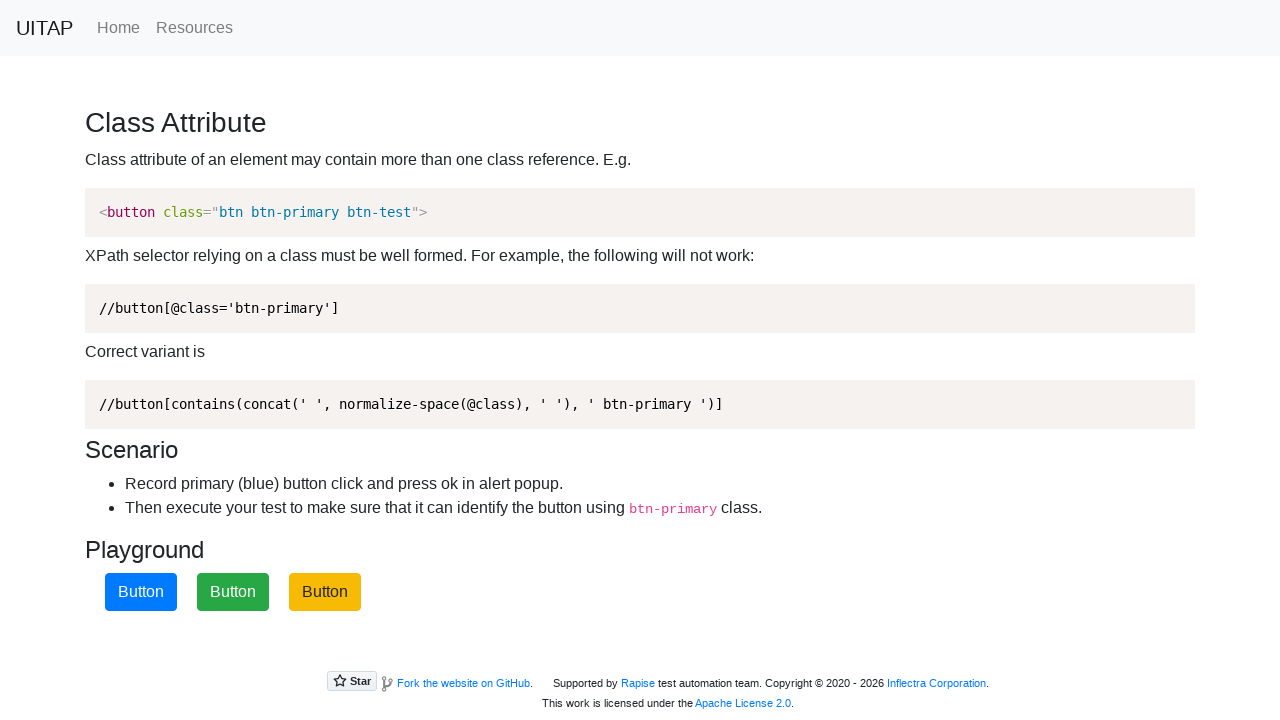

Clicked the primary blue button at (141, 592) on button.btn-primary.btn-test
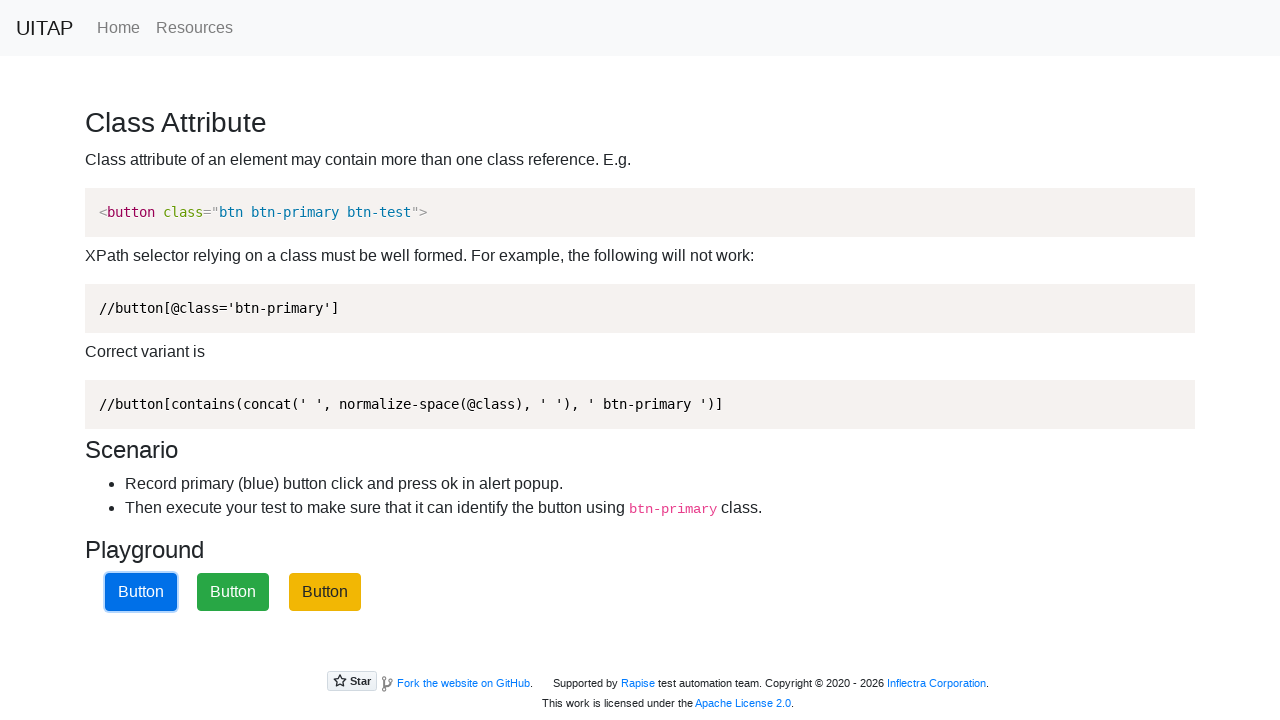

Accepted dialog alert
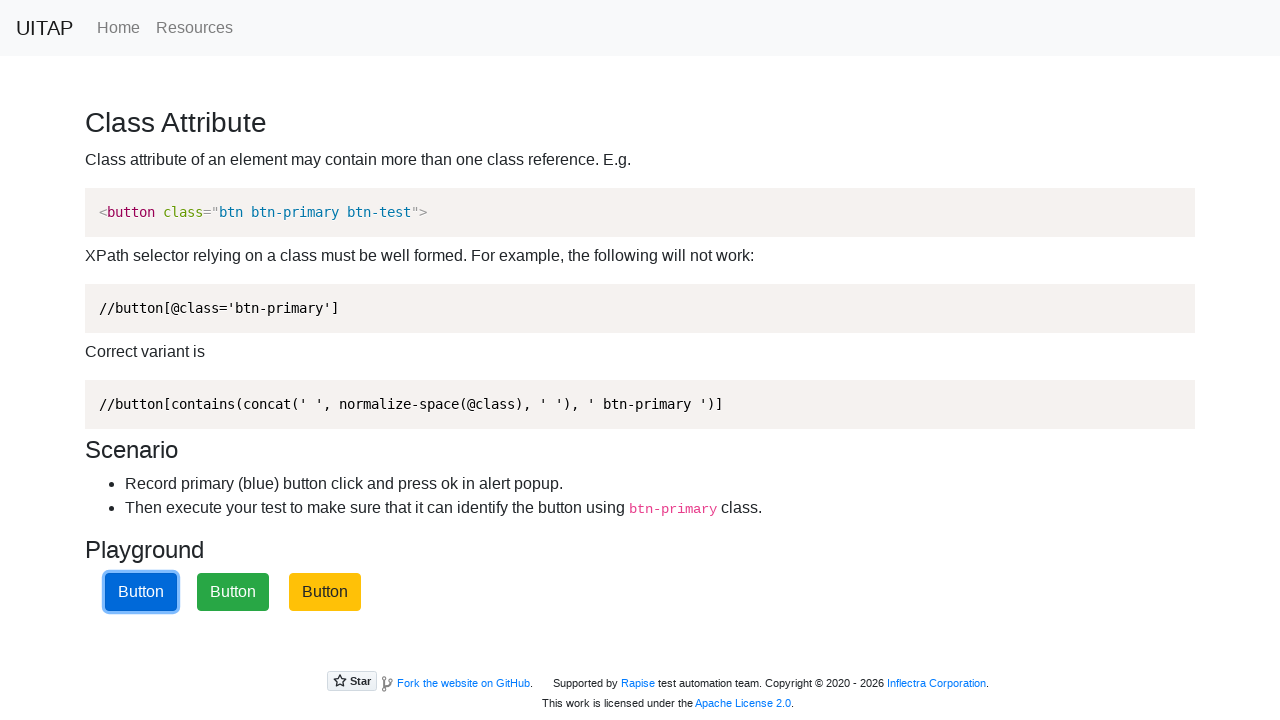

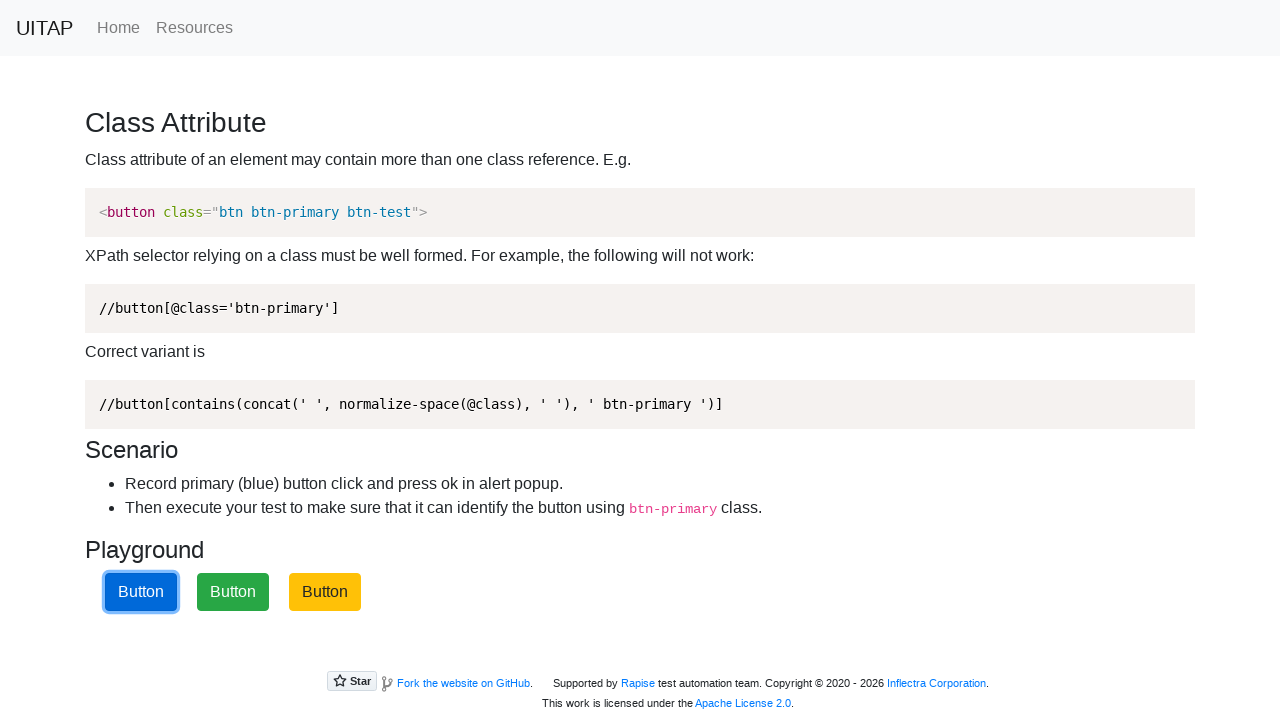